Tests checkbox functionality by checking if a checkbox is selected, clicking it, and verifying the selection state changes

Starting URL: https://rahulshettyacademy.com/dropdownsPractise/

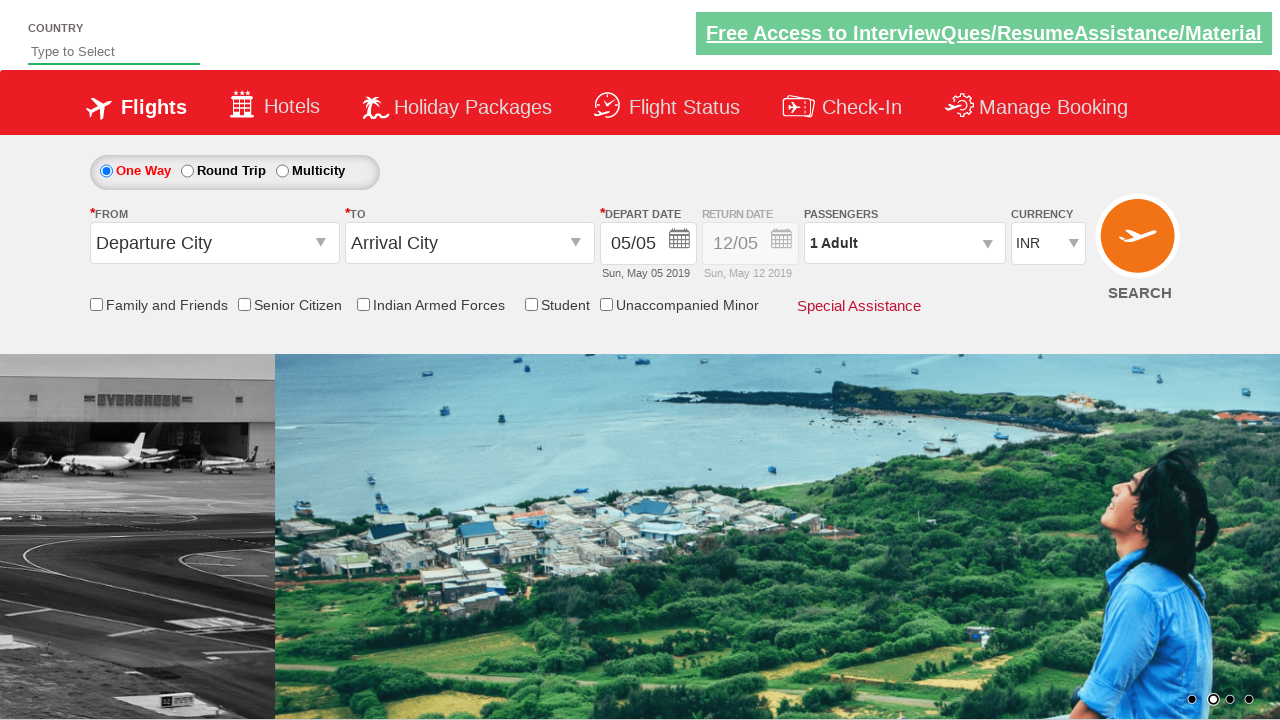

Checked initial state of friends and family checkbox
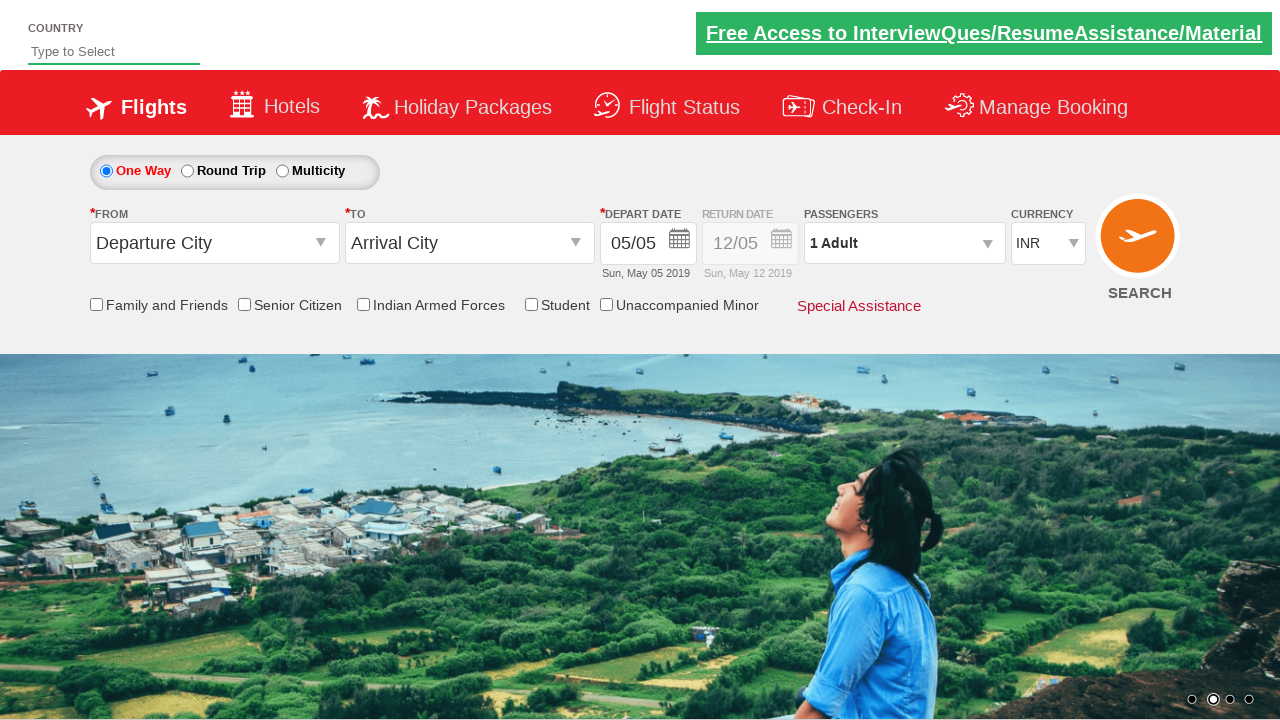

Clicked the friends and family checkbox at (96, 304) on #ctl00_mainContent_chk_friendsandfamily
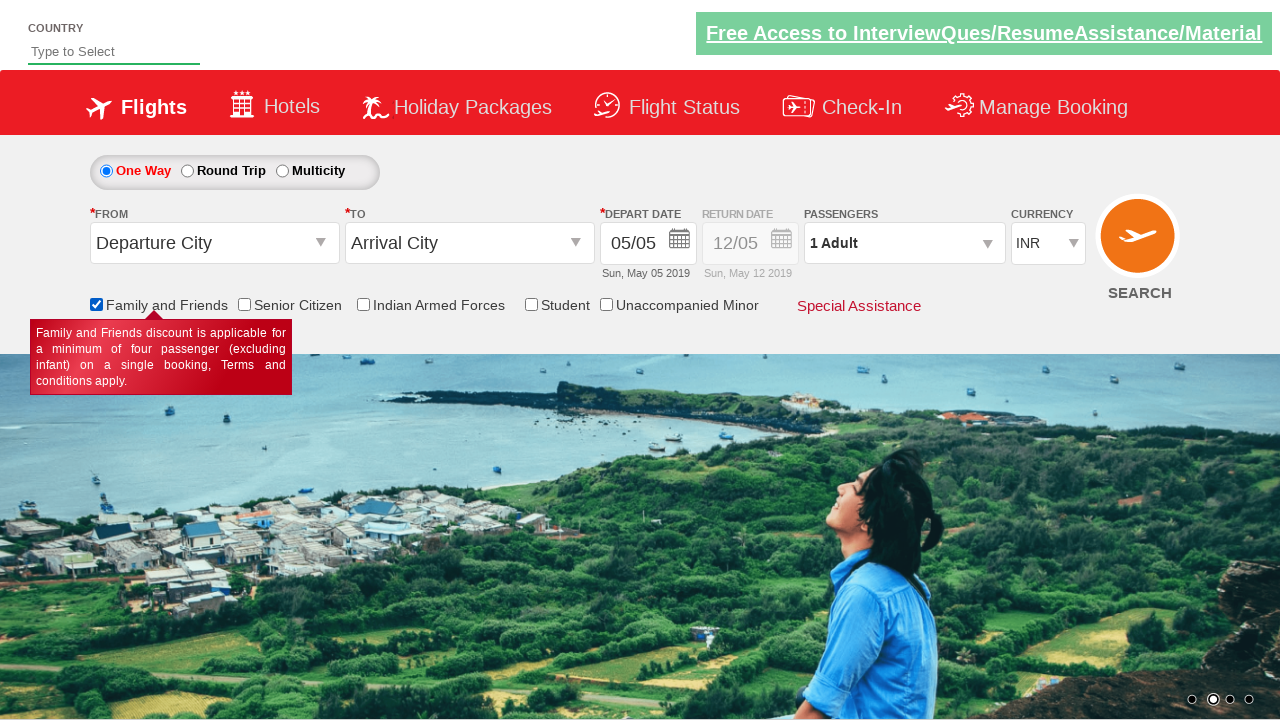

Checked final state of friends and family checkbox after click
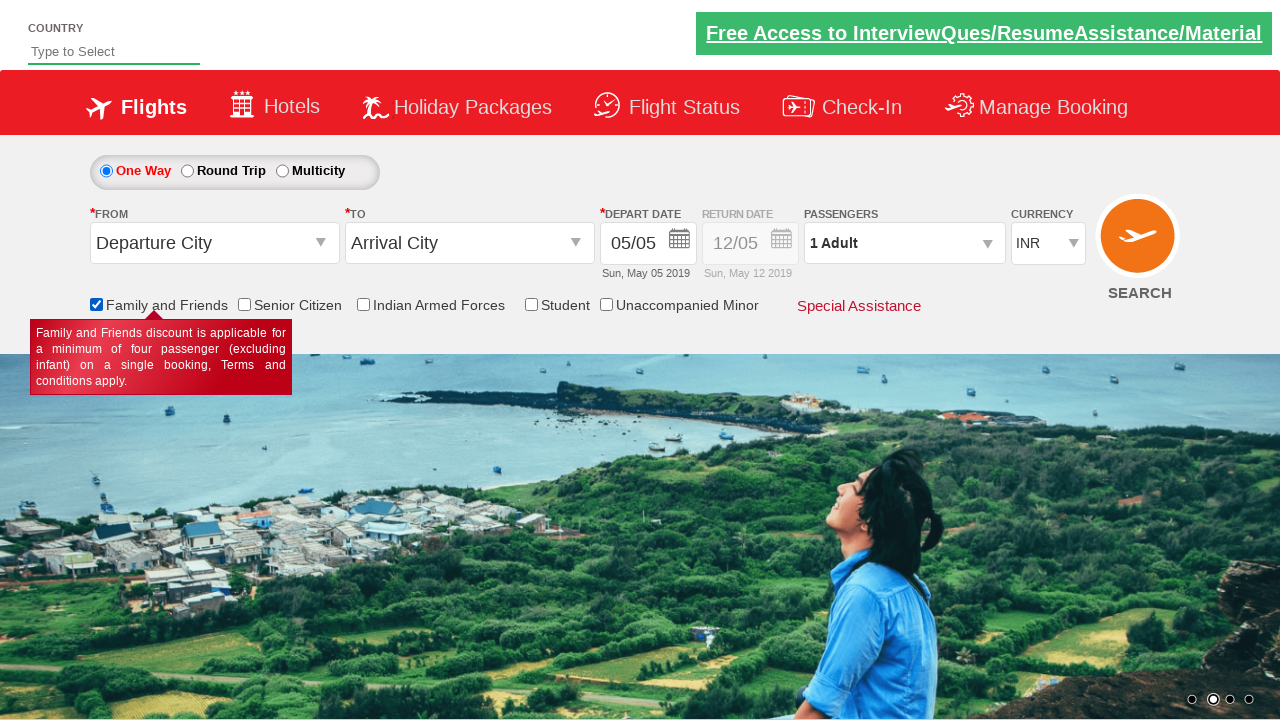

Counted total checkboxes on page: 6
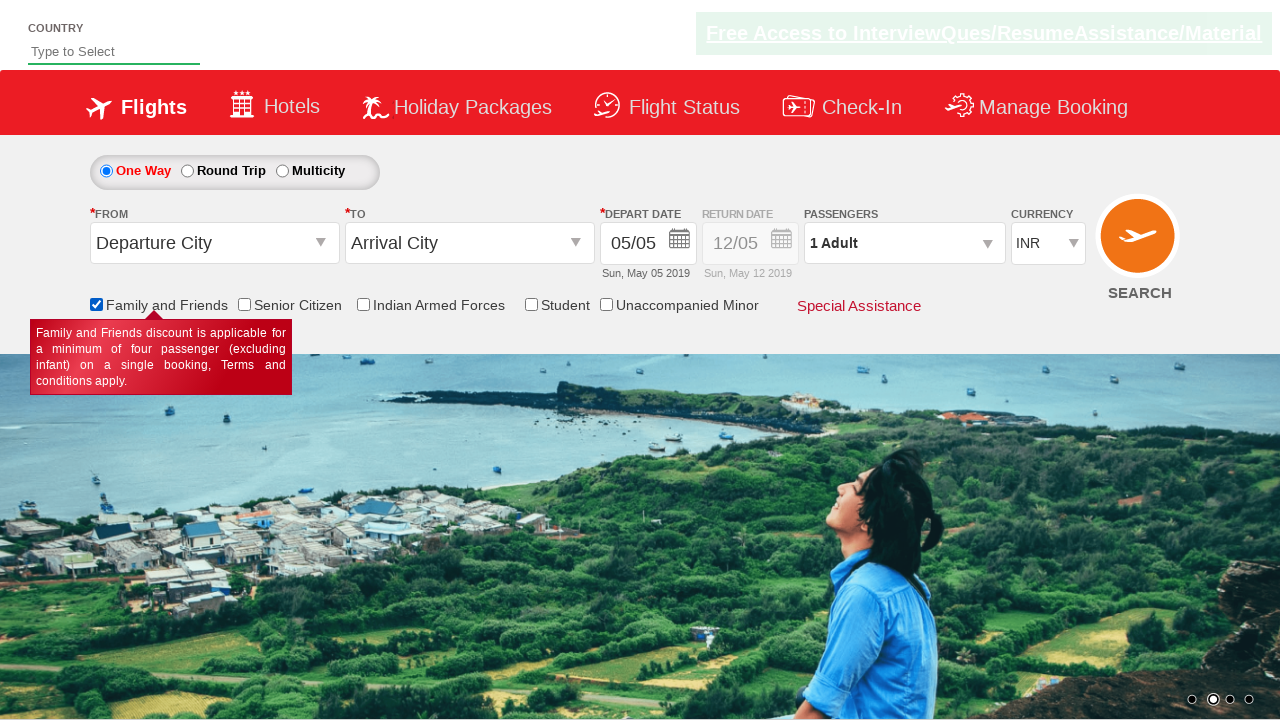

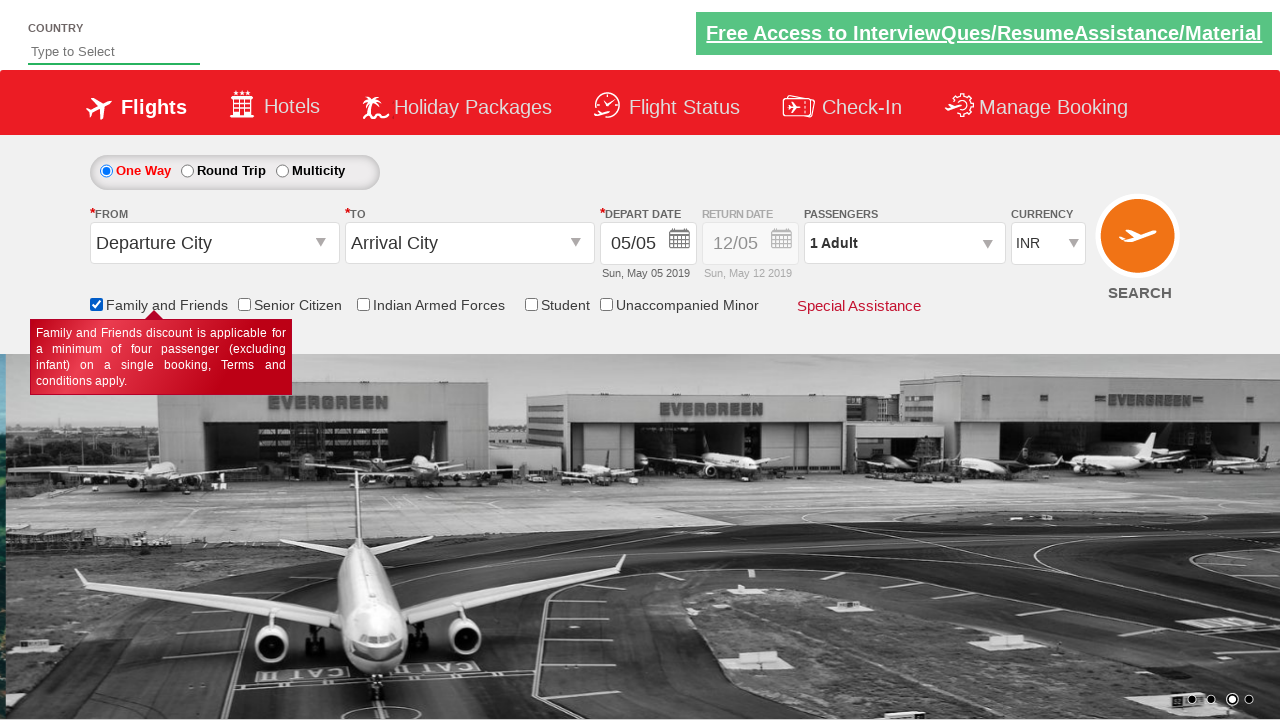